Tests calculator multiplication operation by clicking buttons 5 × 6 and verifying the result equals 30

Starting URL: https://testpages.eviltester.com/styled/apps/calculator.html

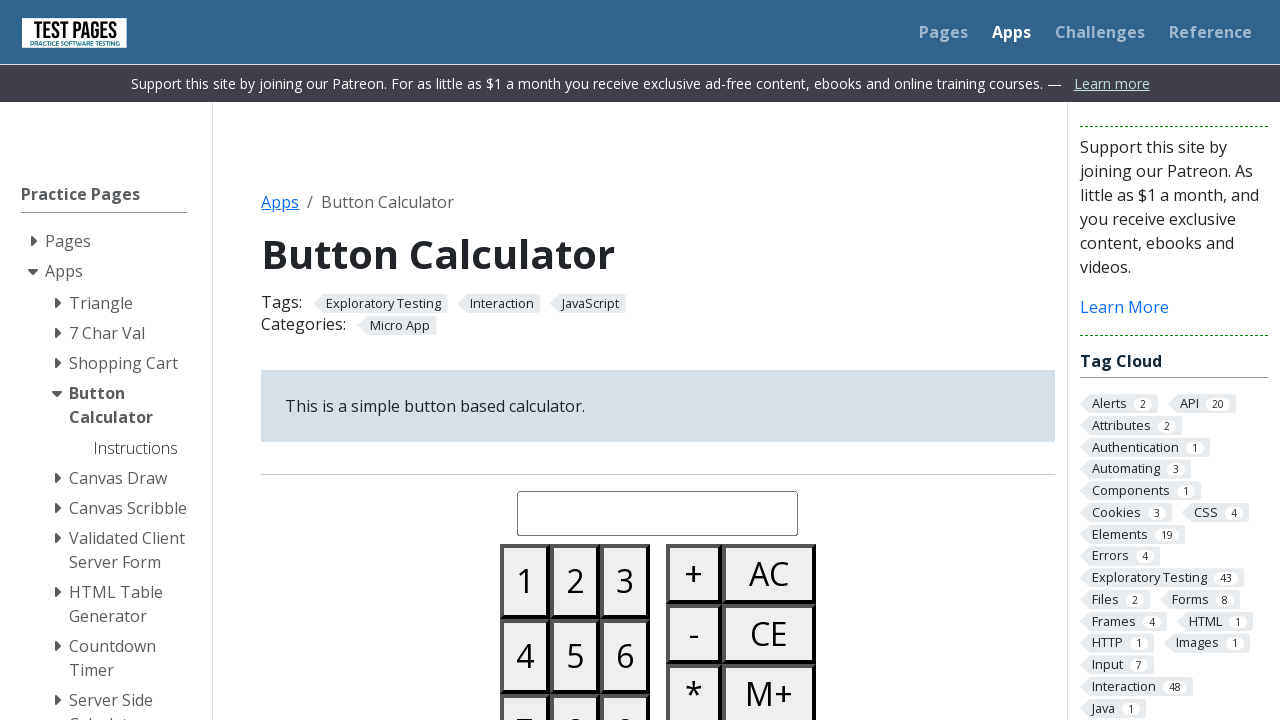

Clicked button 5 at (575, 656) on #button05
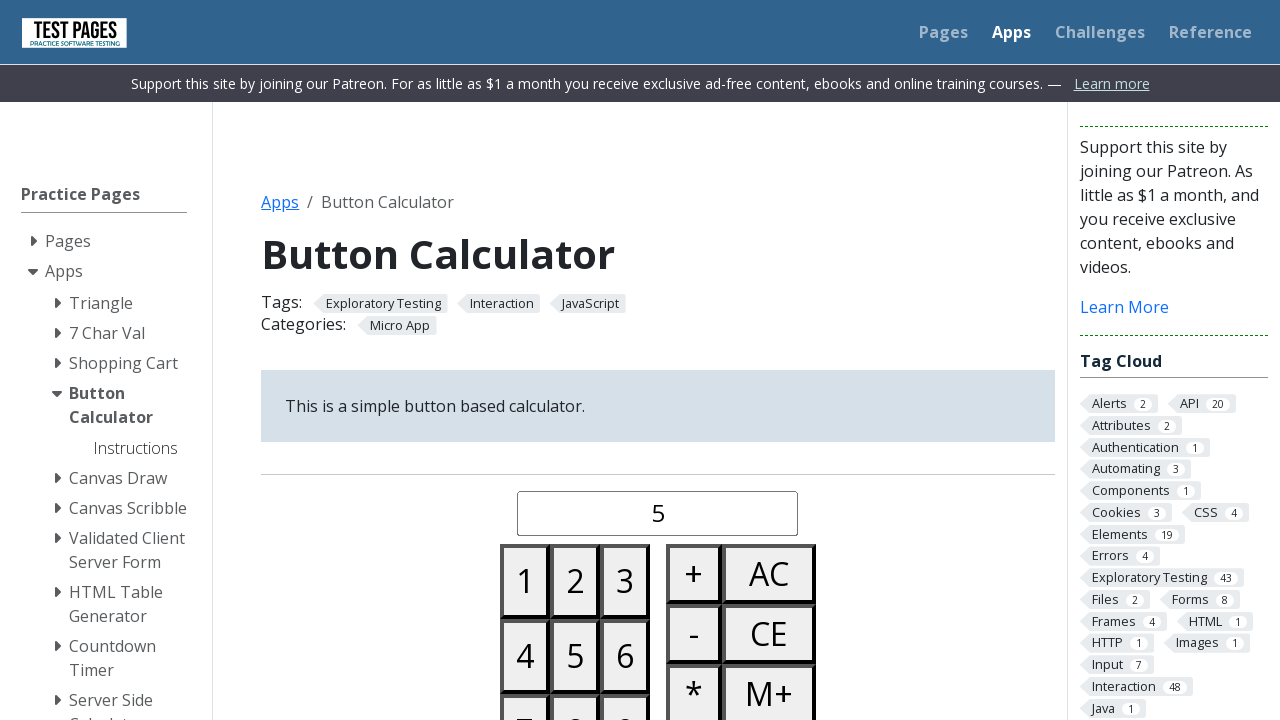

Clicked multiply button at (694, 690) on #buttonmultiply
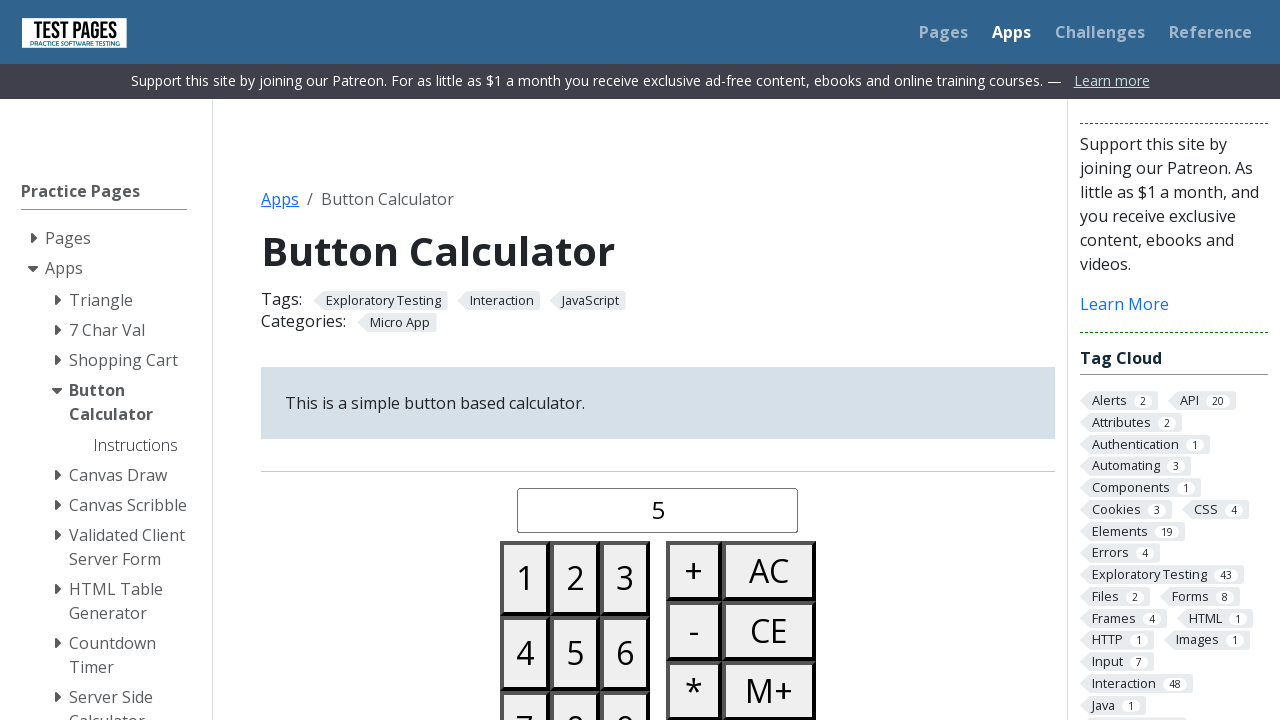

Clicked button 6 at (625, 653) on #button06
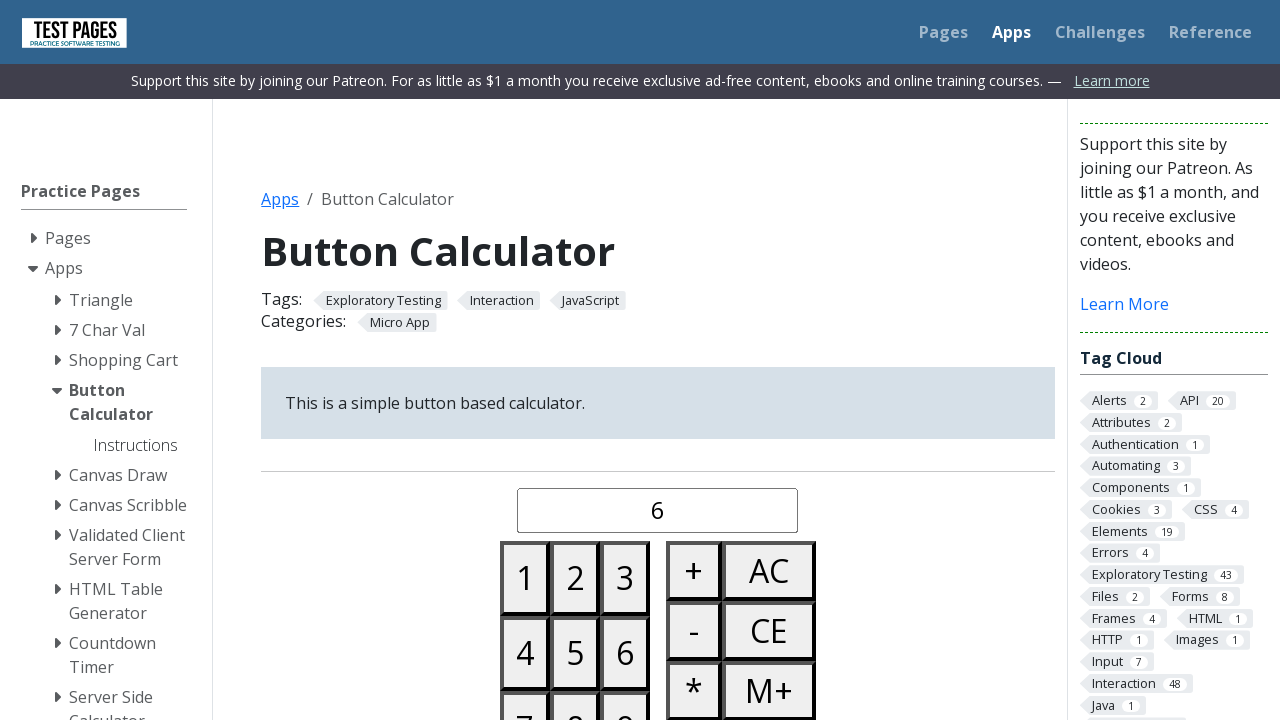

Clicked equals button at (694, 360) on #buttonequals
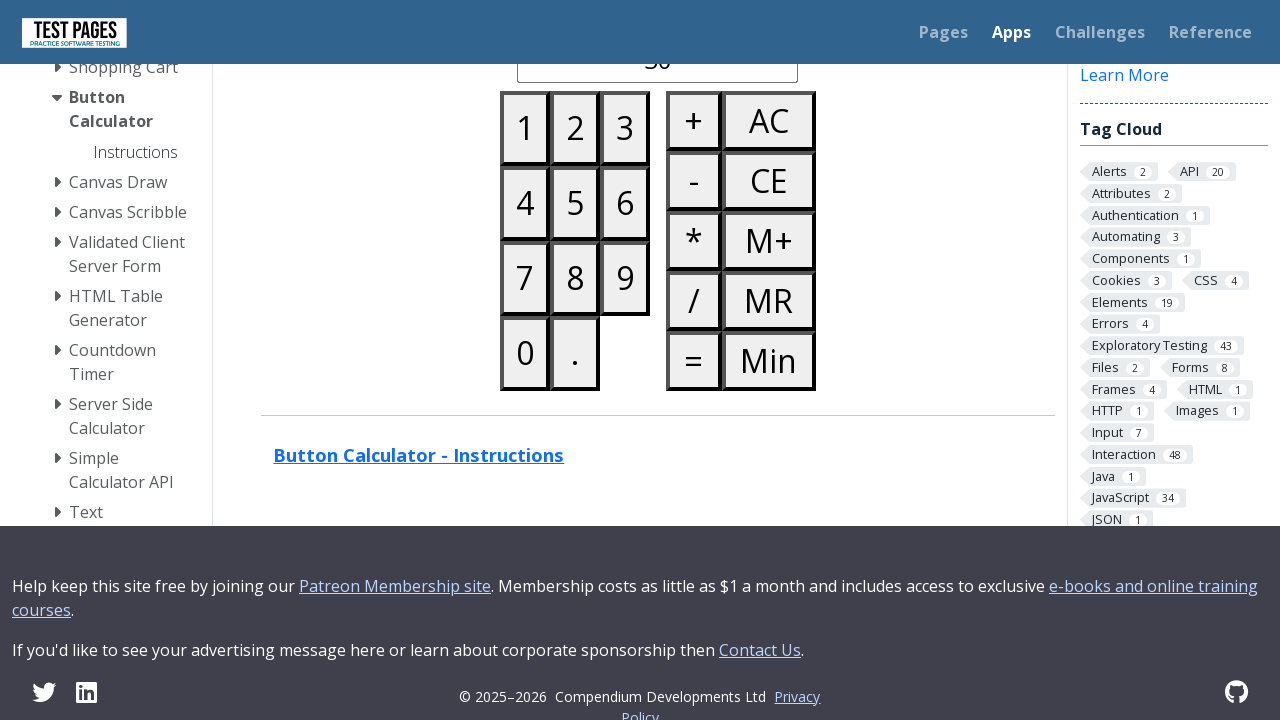

Retrieved calculated result from display
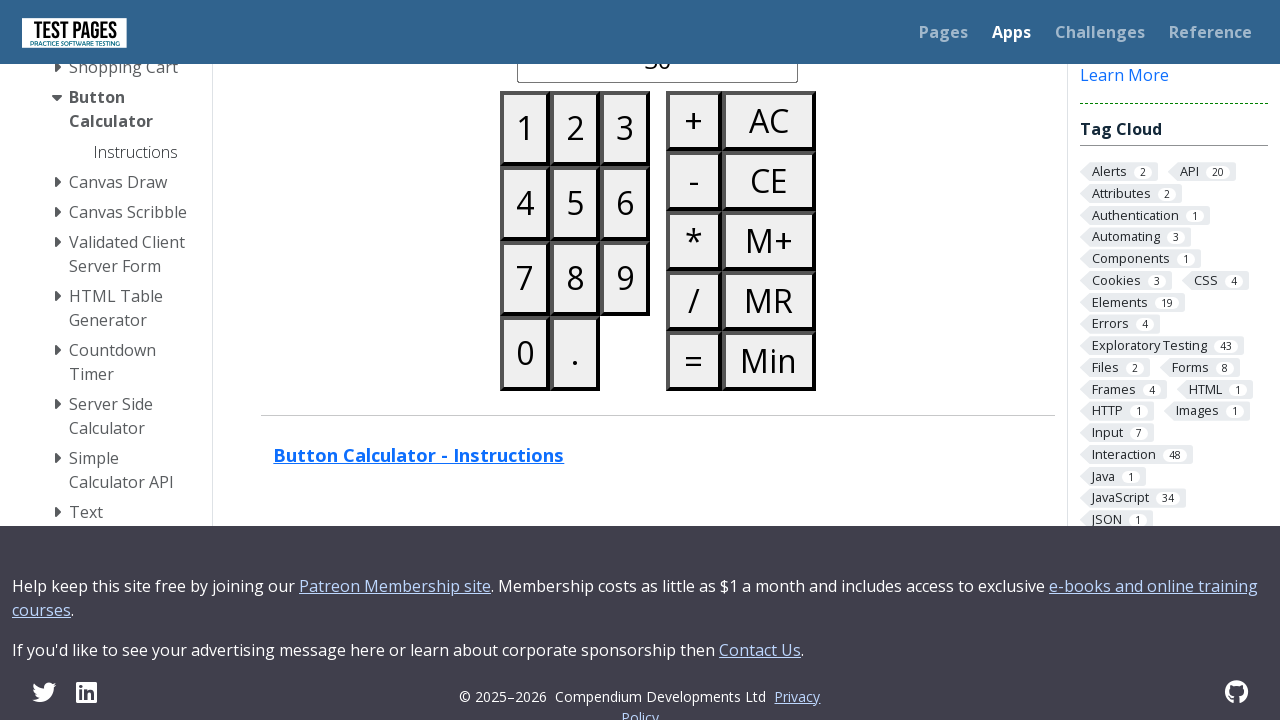

Verified result equals 30
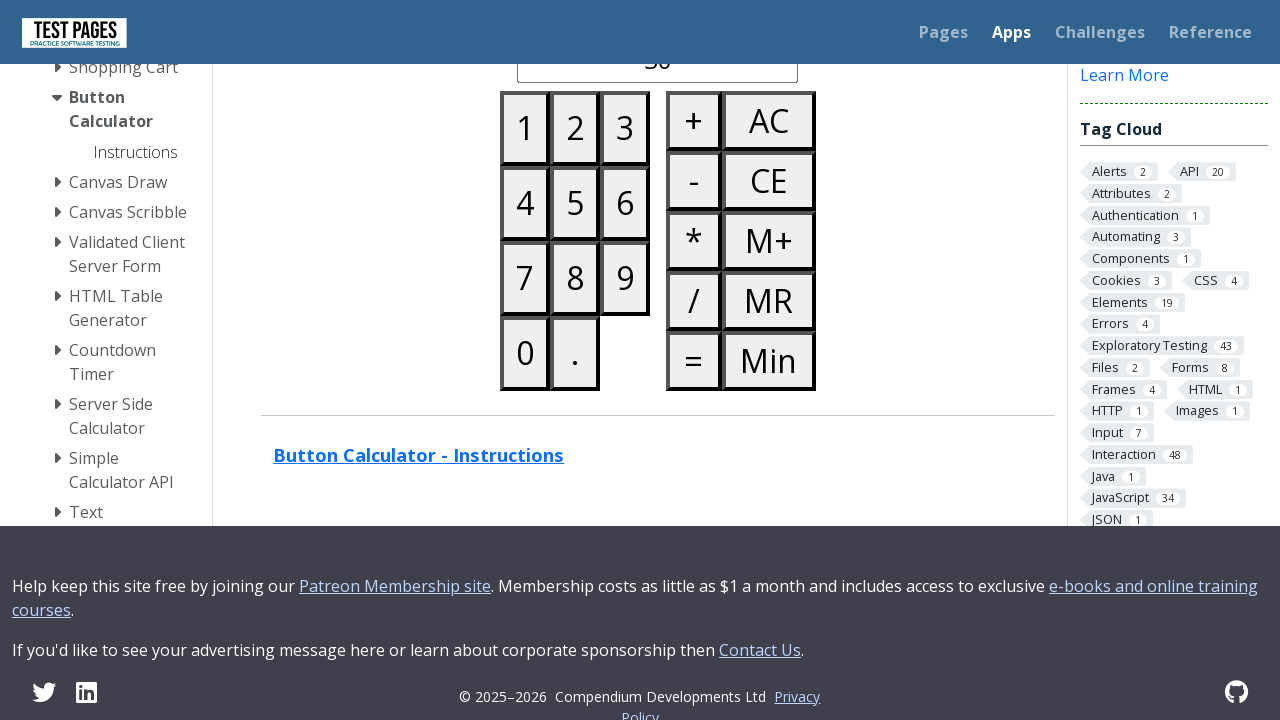

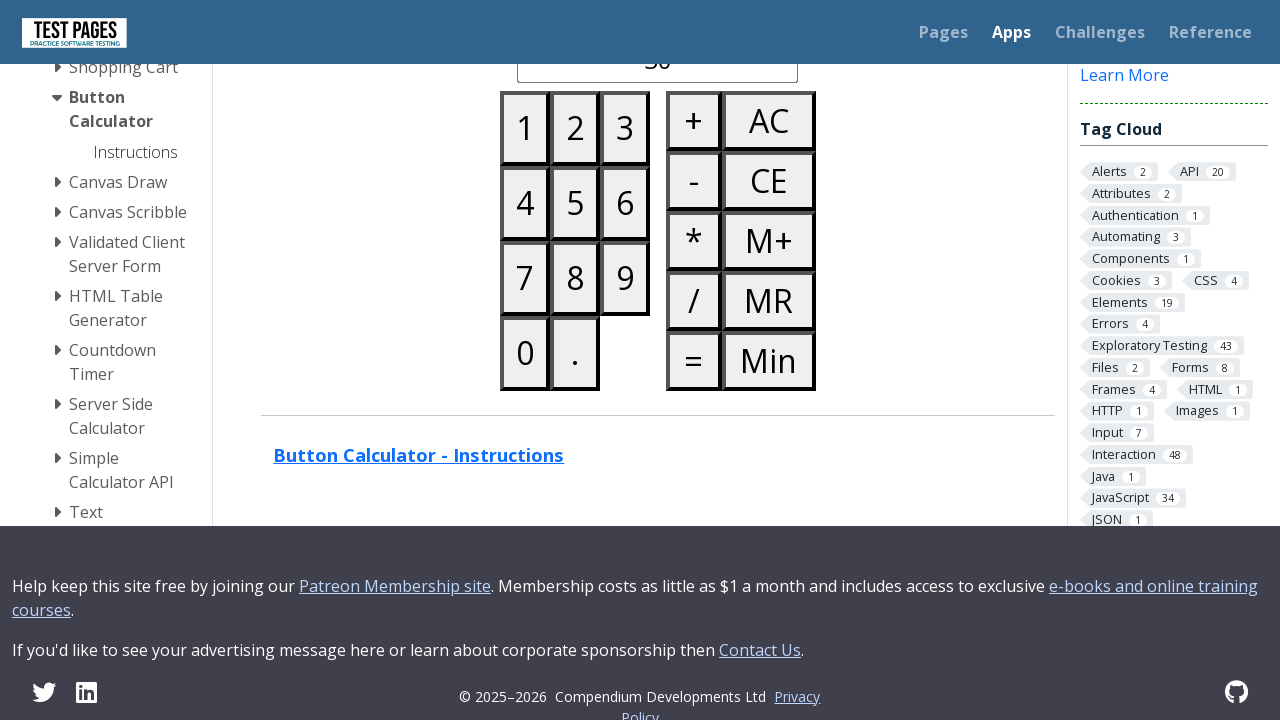